Tests registration form validation with password less than minimum length (6 characters), verifying minimum password length error message.

Starting URL: https://anatoly-karpovich.github.io/demo-login-form/

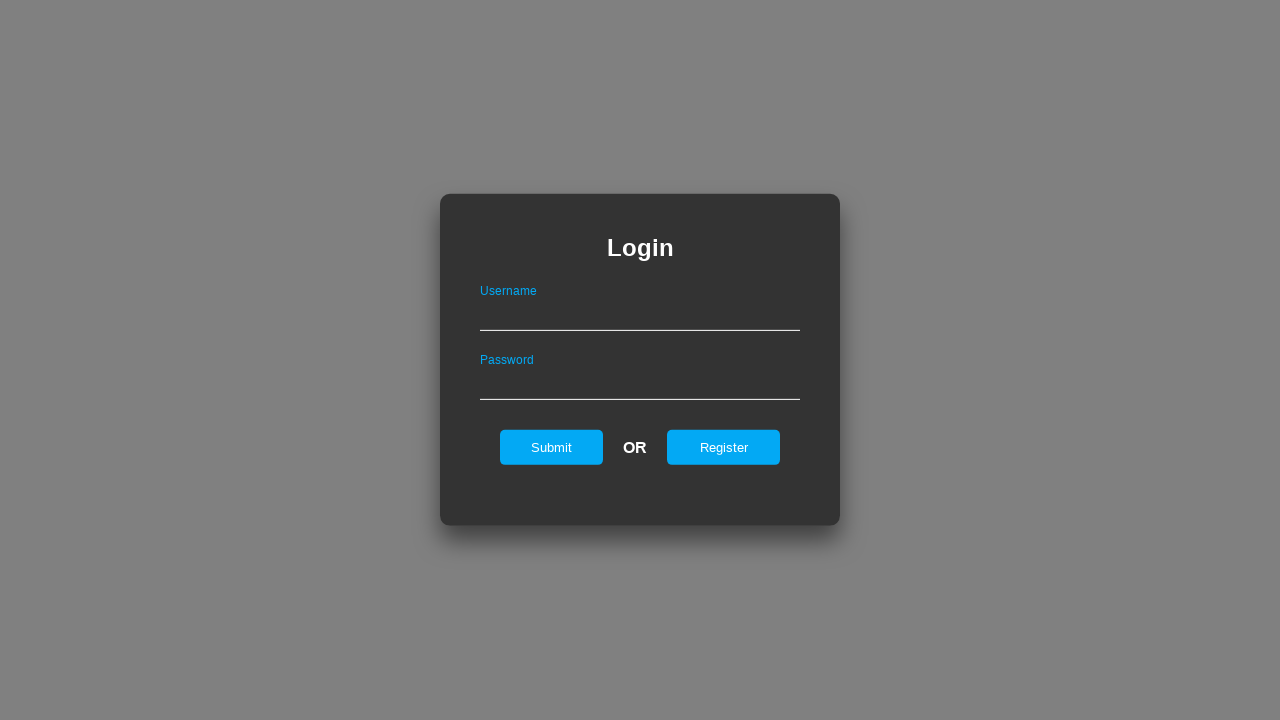

Login form loaded and visible
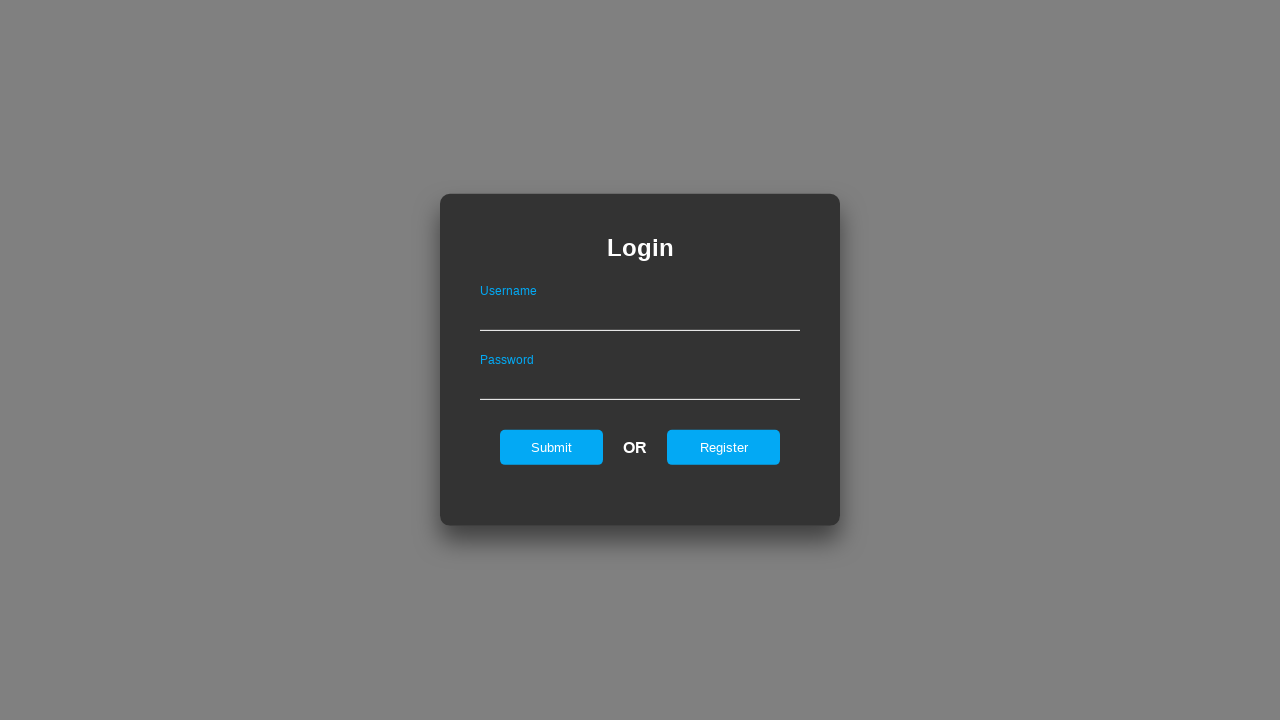

Clicked register button on login form at (724, 447) on #registerOnLogin
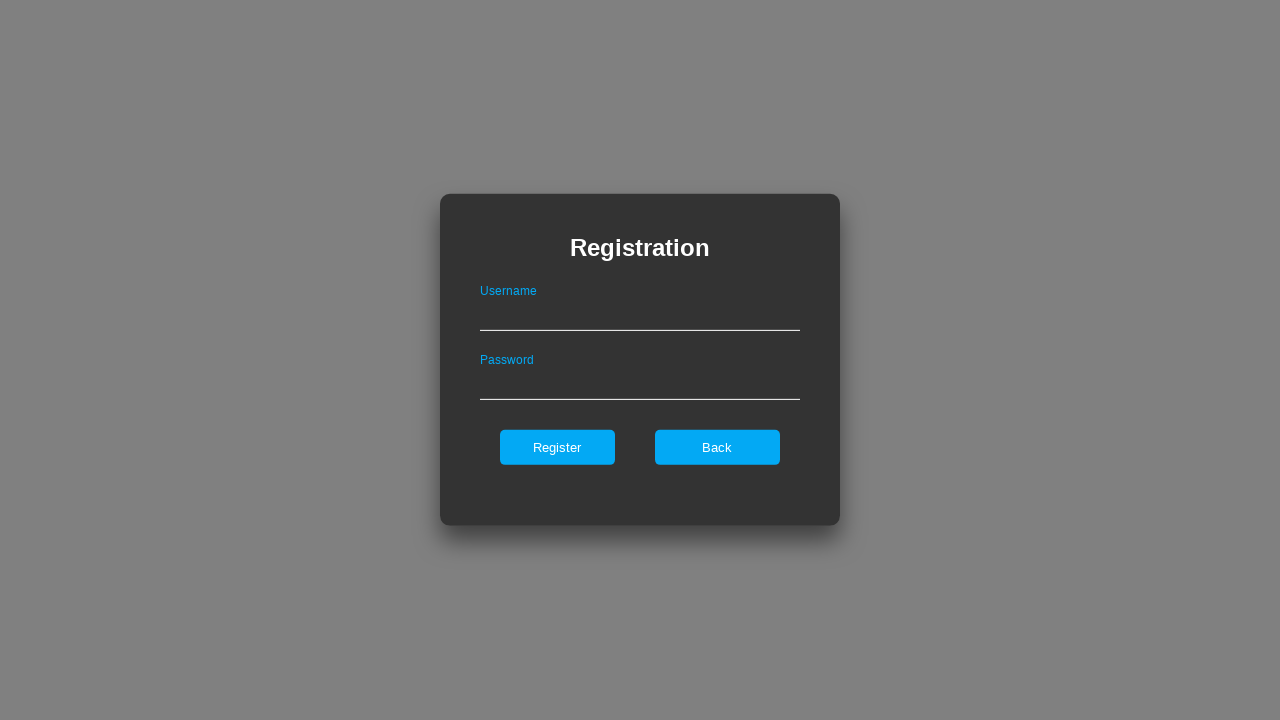

Registration form loaded and visible
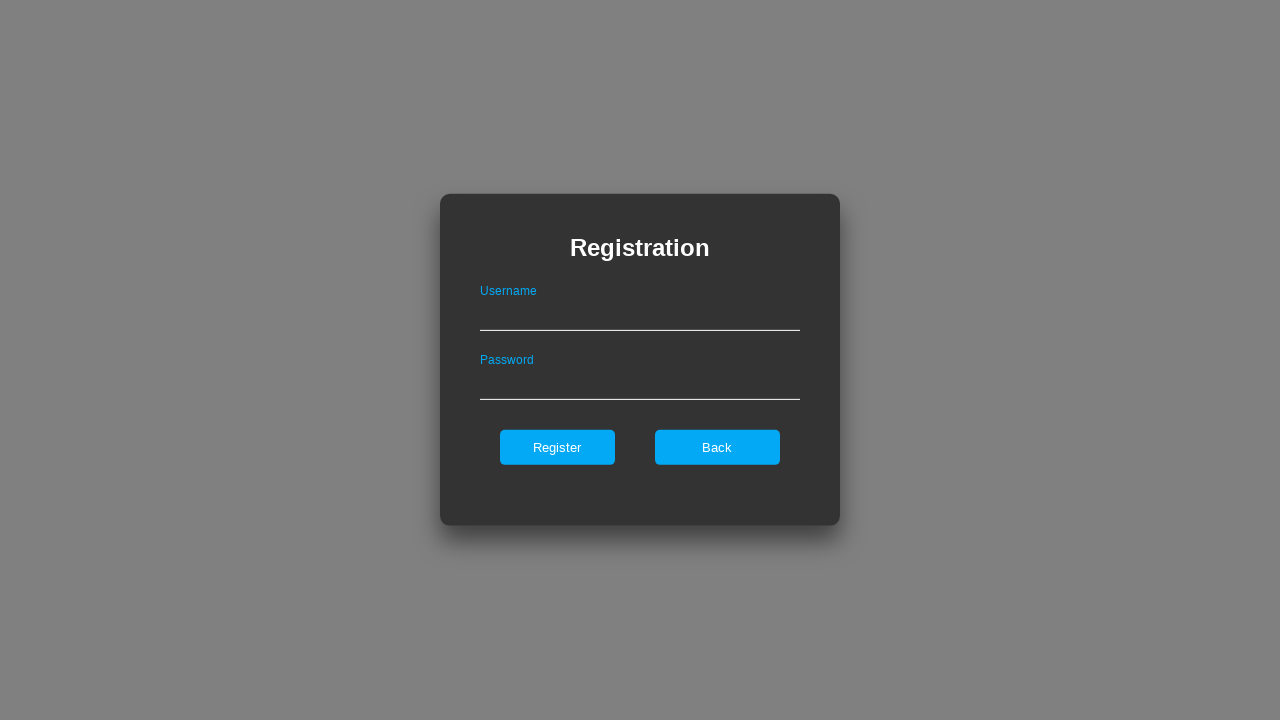

Filled username field with 'Val323ewe' on #userNameOnRegister
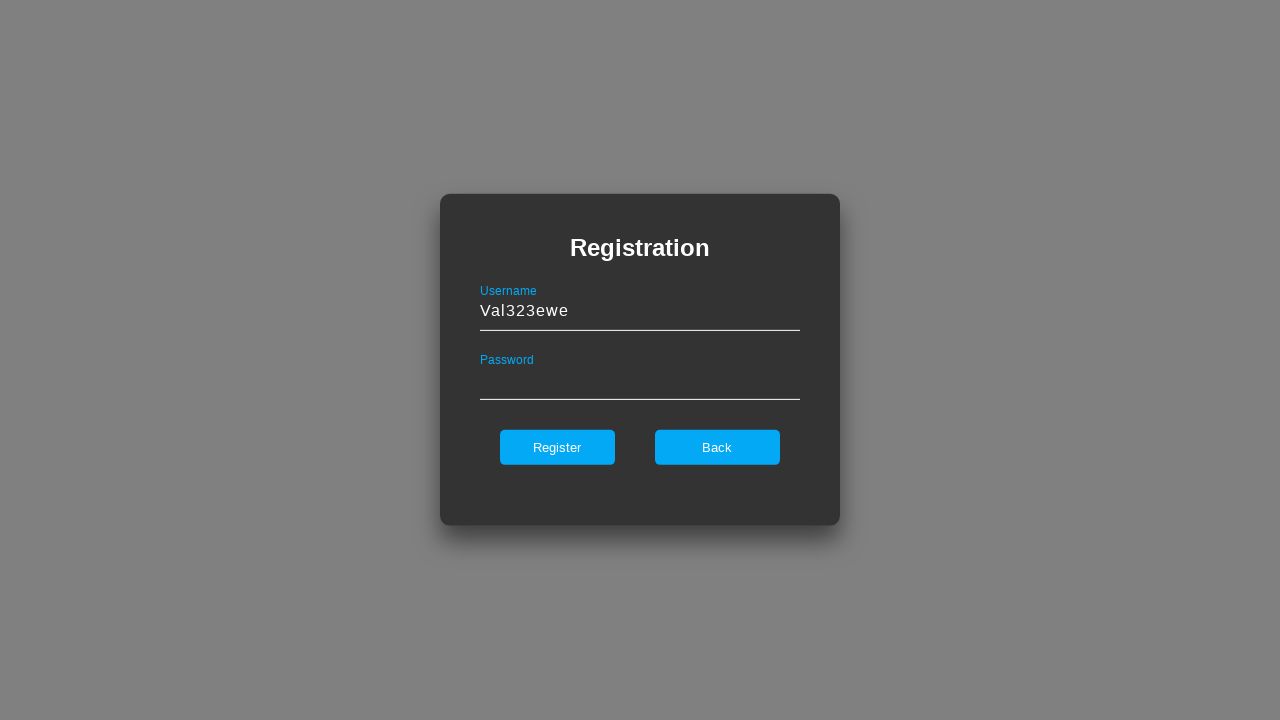

Filled password field with 'aB3456' (less than minimum 6 characters) on #passwordOnRegister
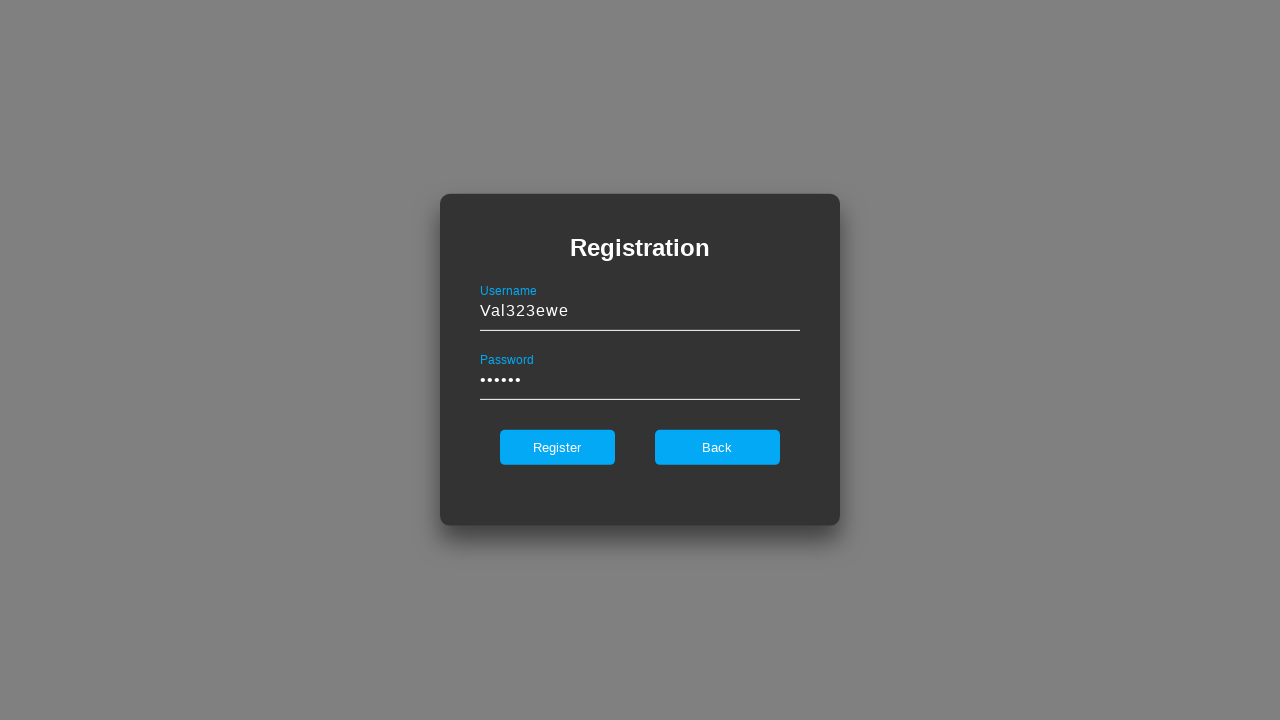

Clicked register button to submit form at (557, 447) on #register
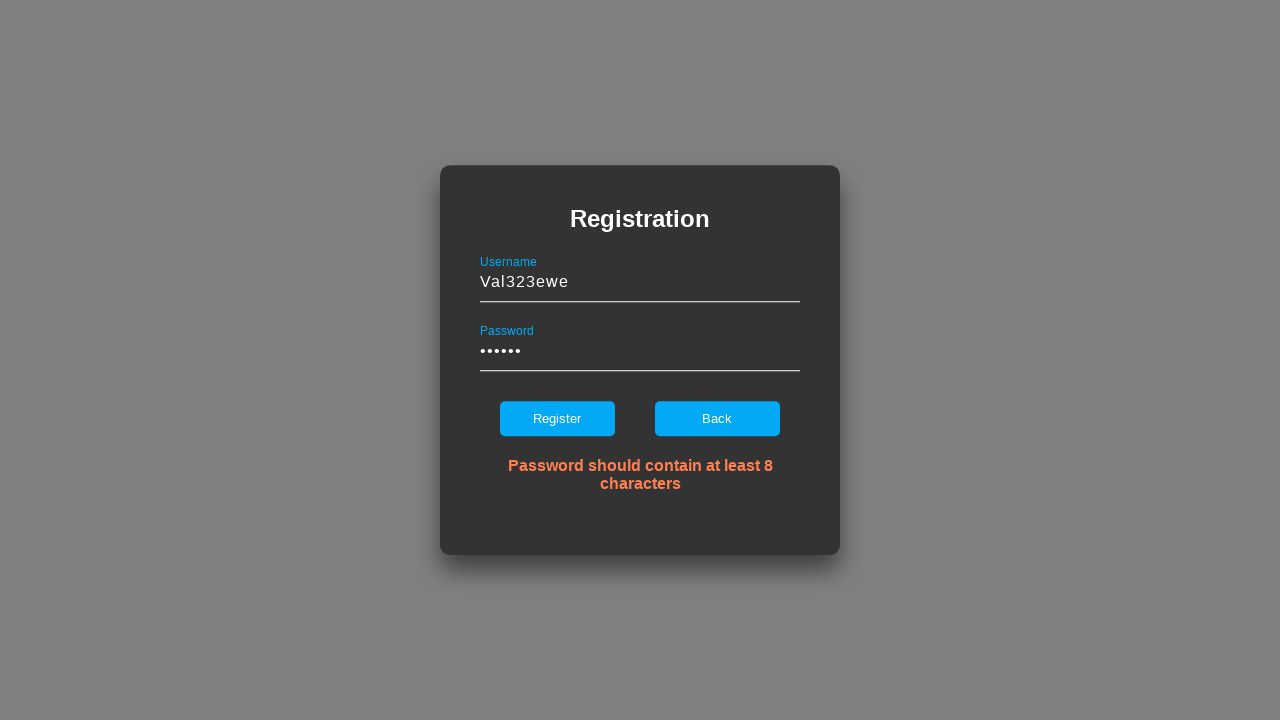

Minimum password length error message displayed
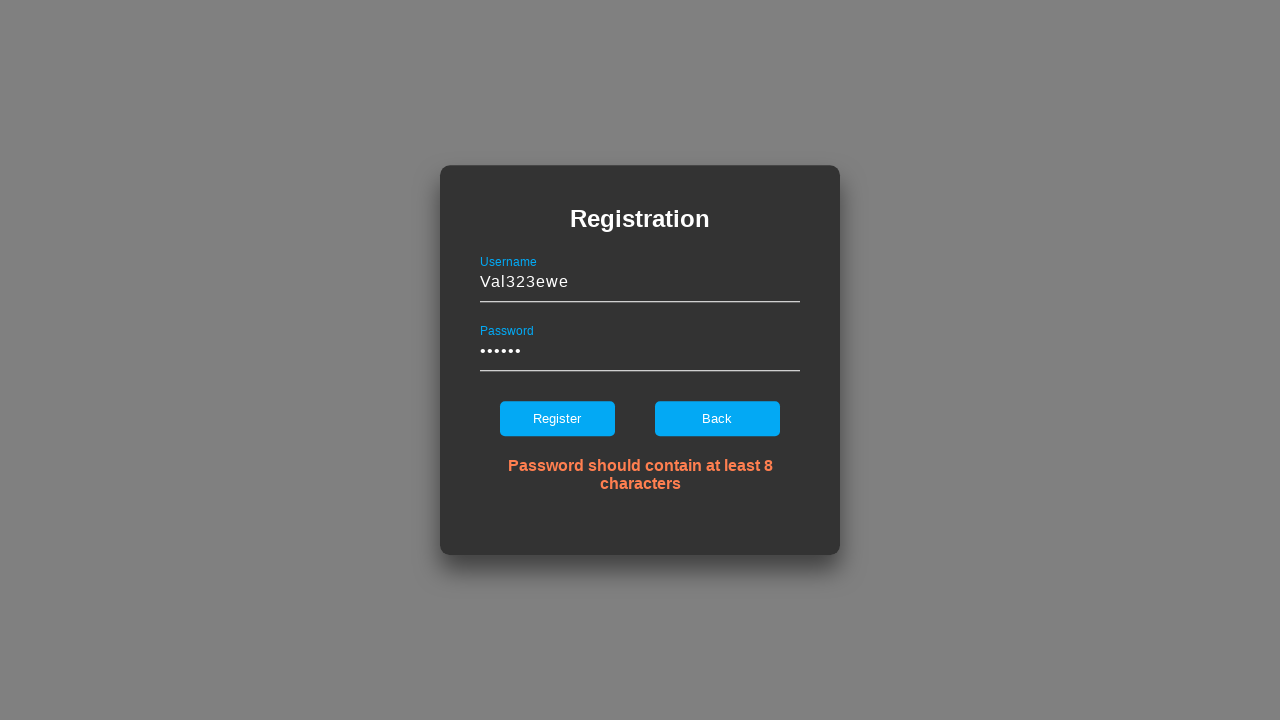

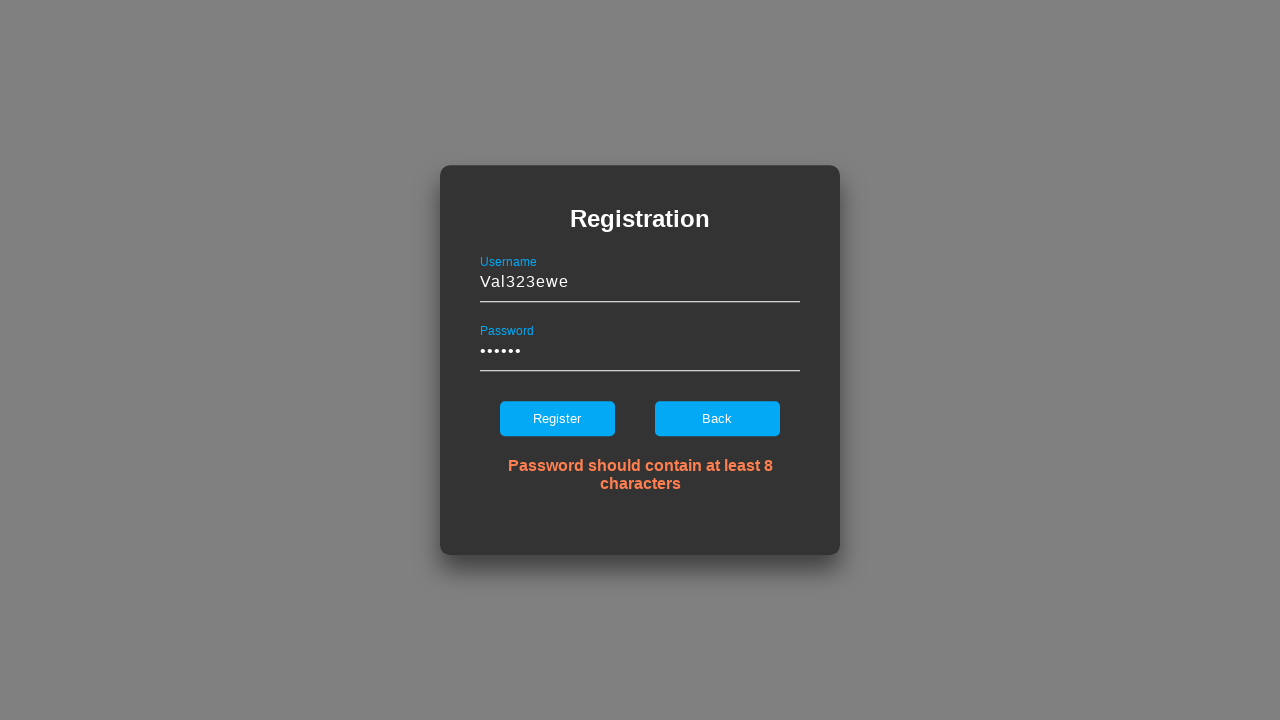